Tests jQuery UI draggable functionality by dragging an element to a new position within an iframe

Starting URL: https://jqueryui.com/draggable/

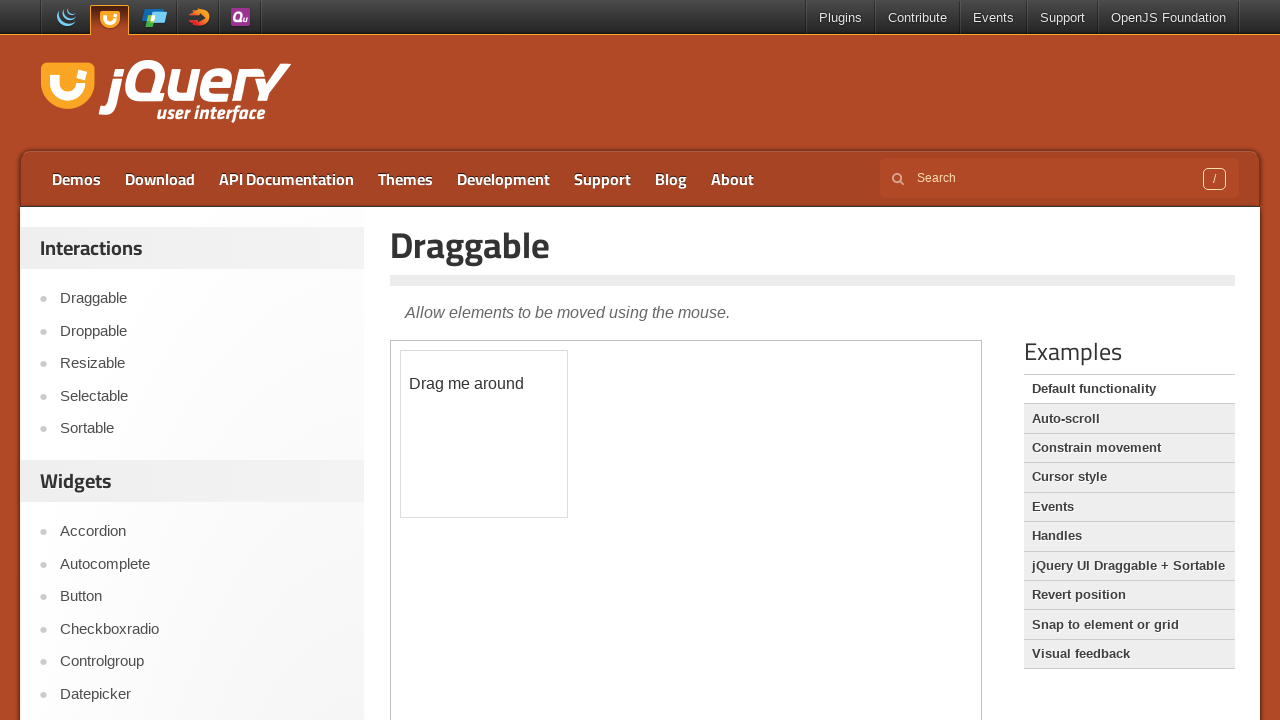

Located the demo iframe containing jQuery UI draggable element
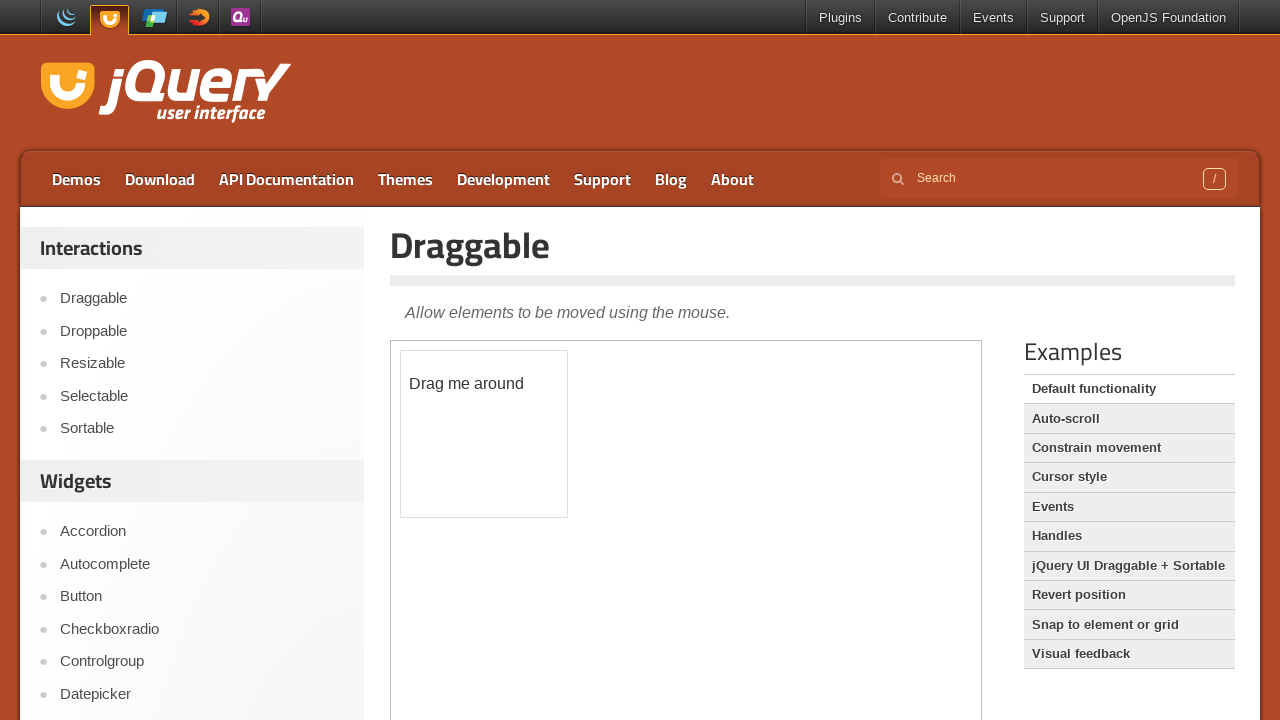

Located the draggable element with ID 'draggable' within the iframe
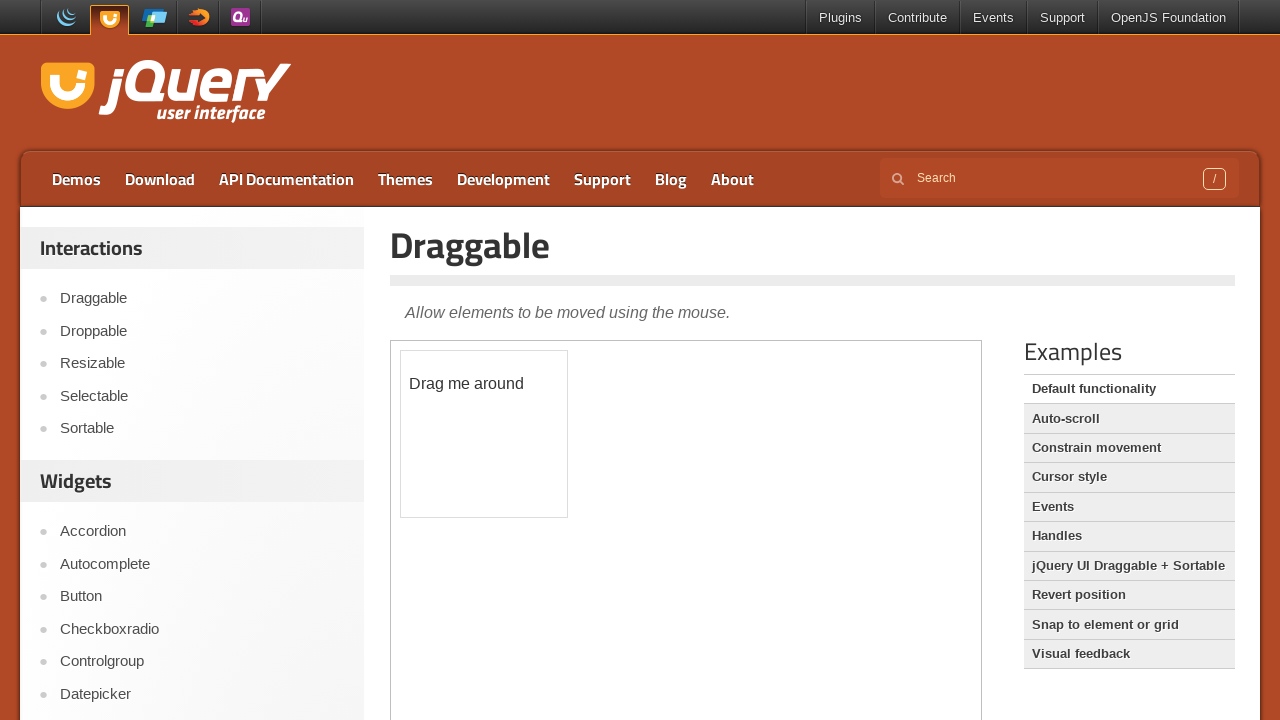

Dragged the element 200 pixels right and 100 pixels down to new position at (601, 451)
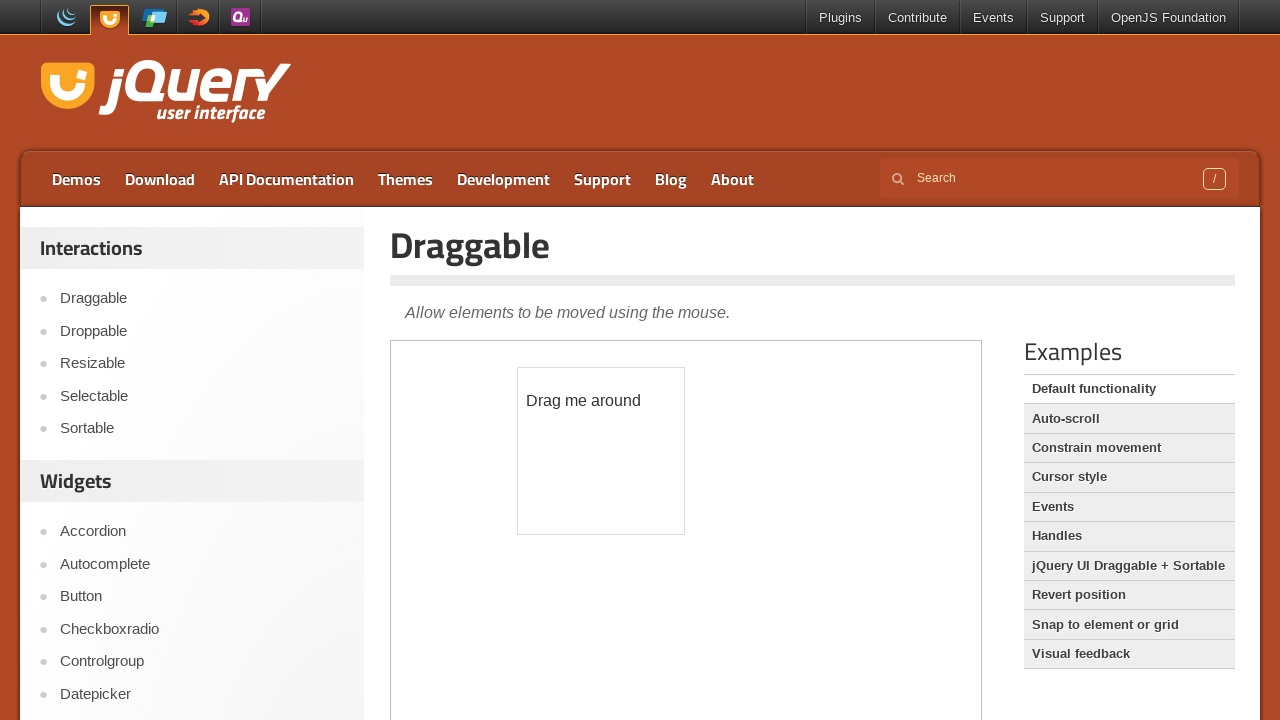

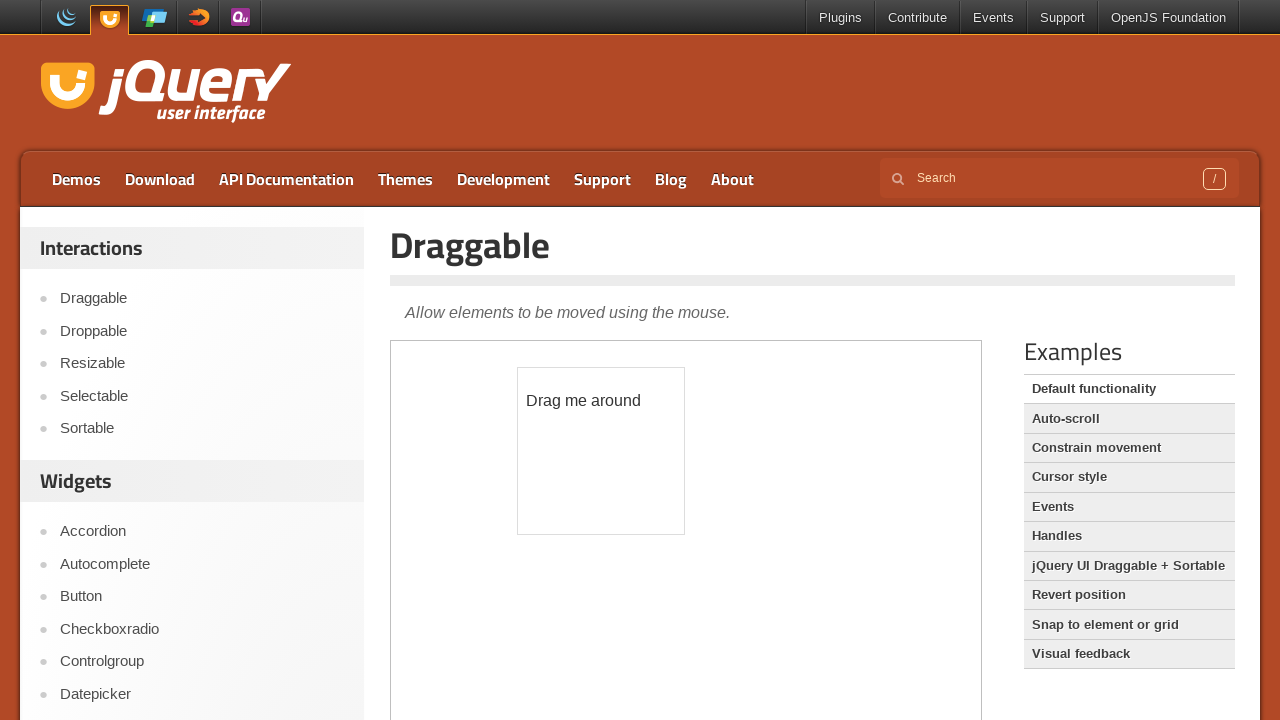